Tests link navigation by clicking a link with mathematically calculated text, then fills out a multi-field form with personal information (first name, last name, city, country) and submits it.

Starting URL: http://suninjuly.github.io/find_link_text

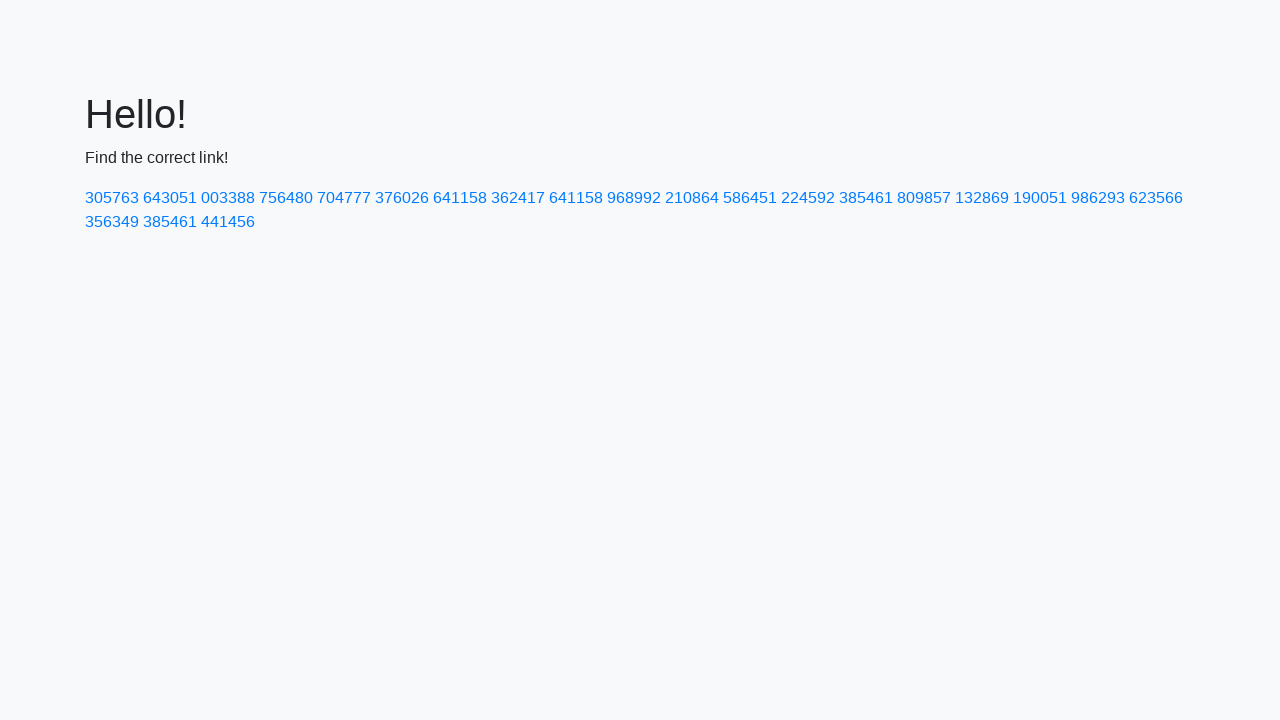

Clicked link with mathematically calculated text '224592' at (808, 198) on a:text-is('224592')
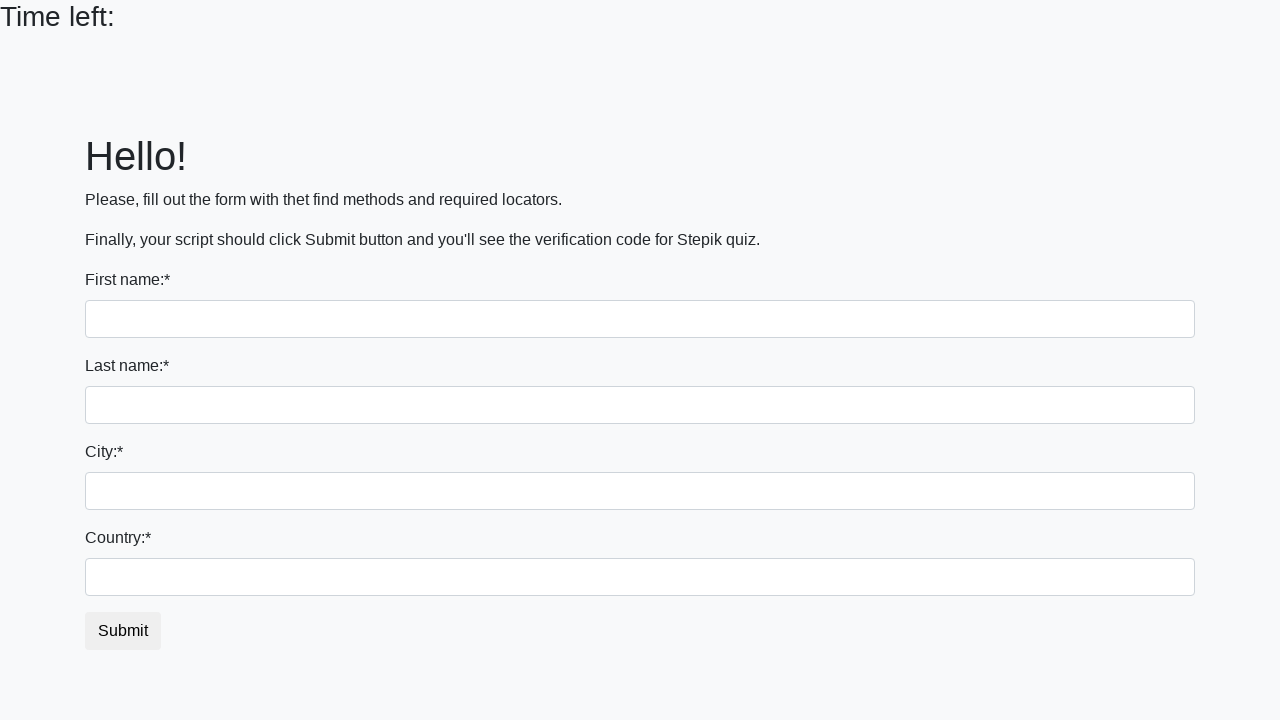

Filled first name field with 'Ivan' on input >> nth=0
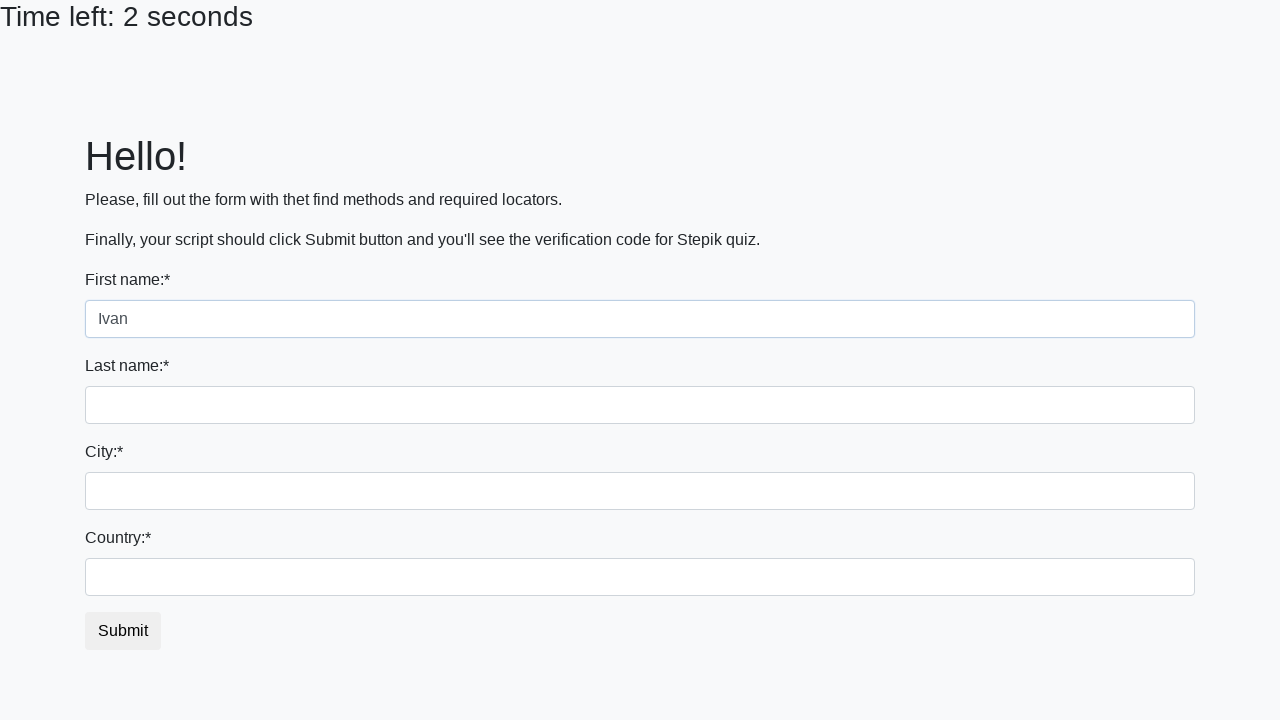

Filled last name field with 'Petrov' on input[name='last_name']
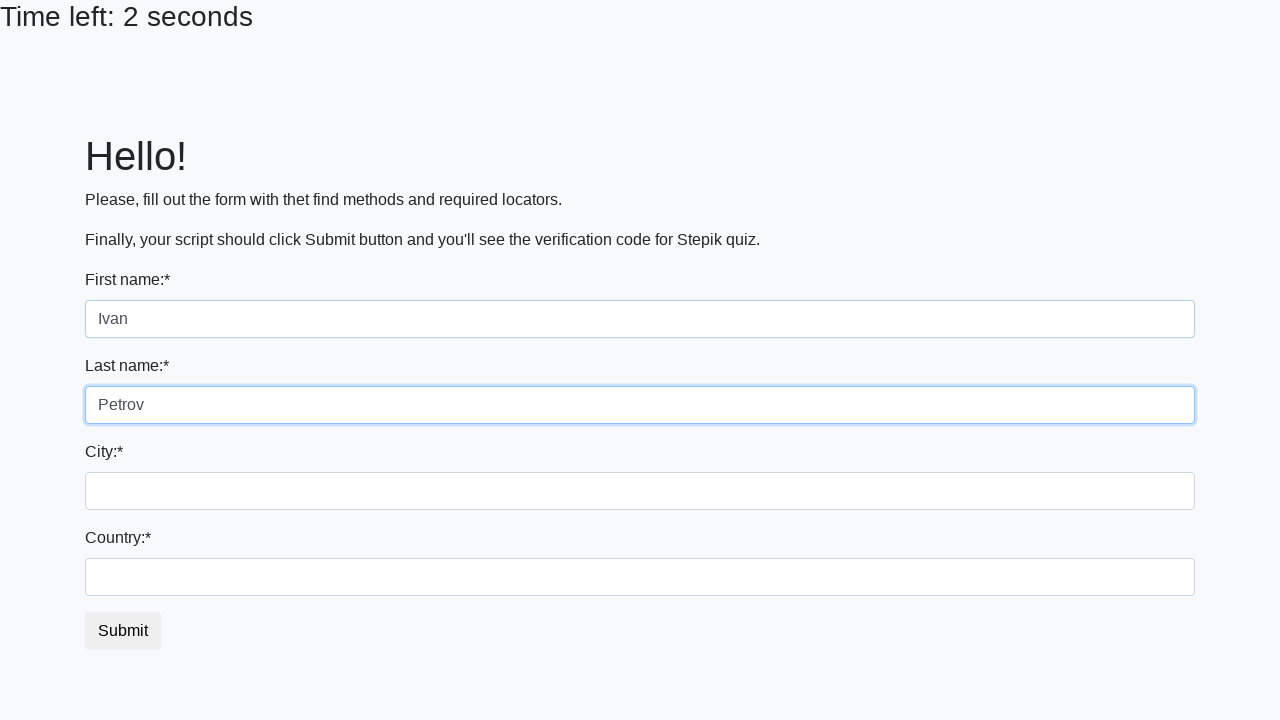

Filled city field with 'Smolensk' on .form-control.city
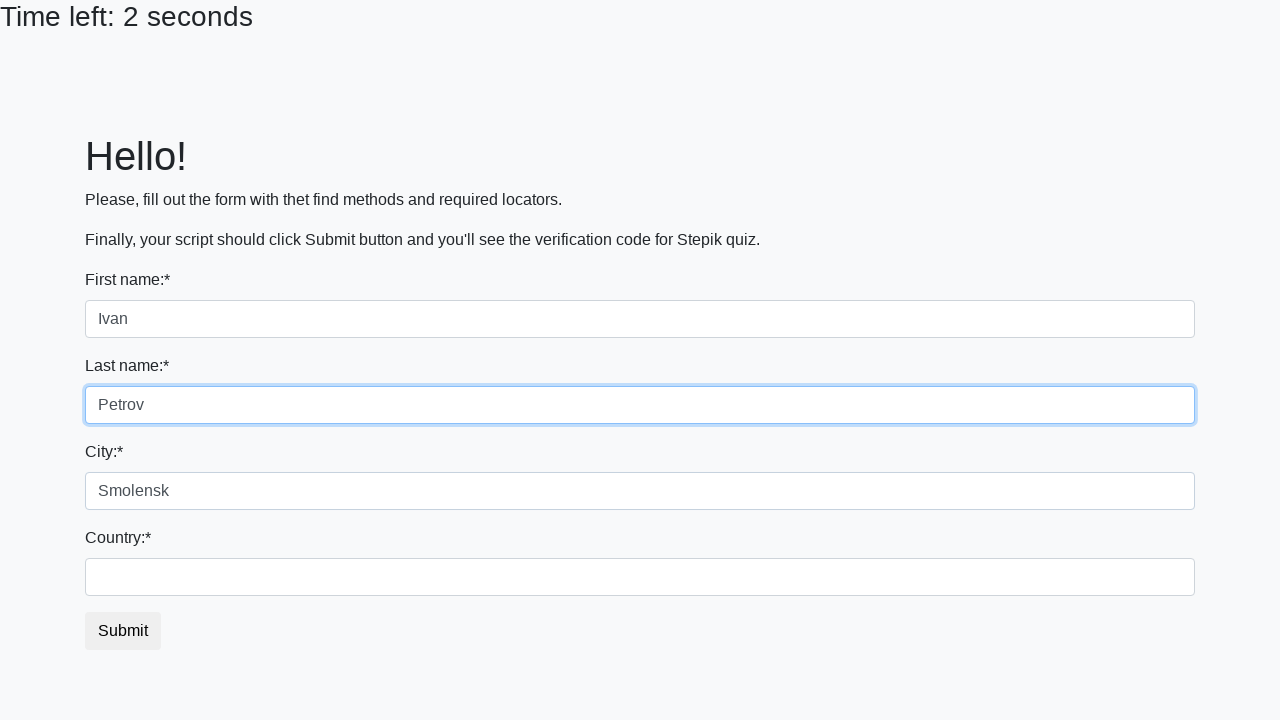

Filled country field with 'Russia' on #country
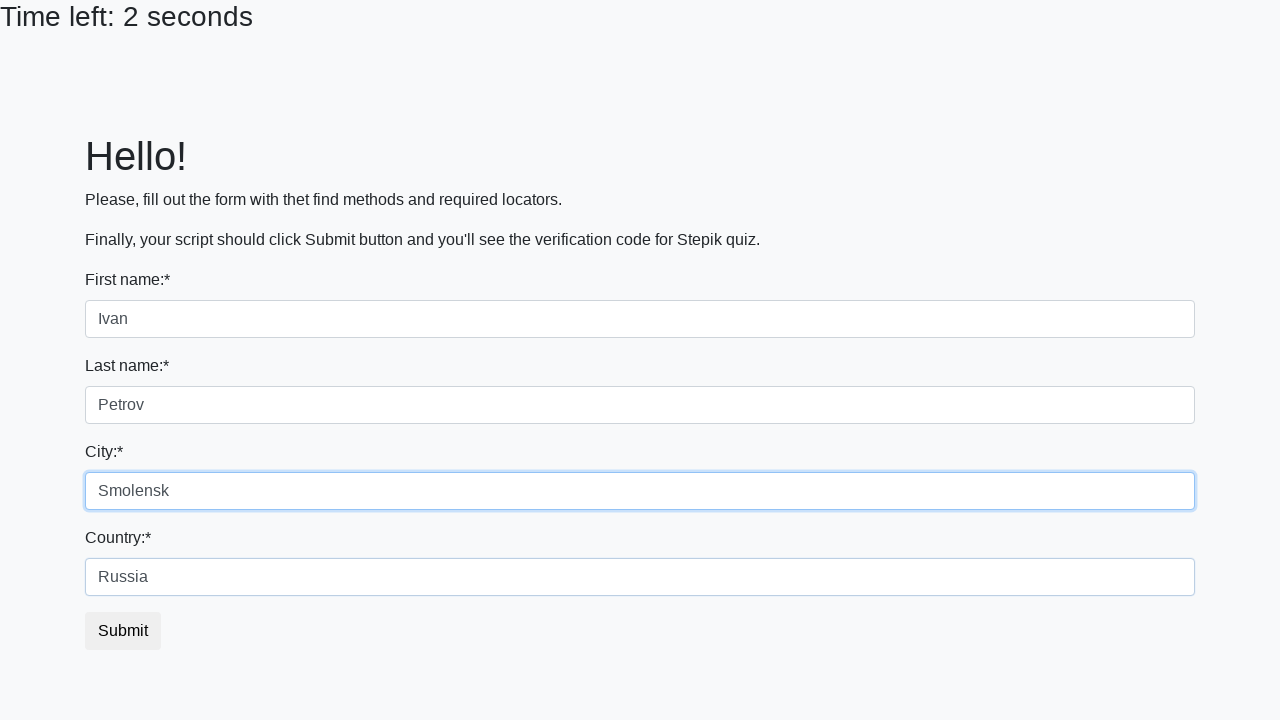

Clicked submit button to submit form at (123, 631) on button.btn
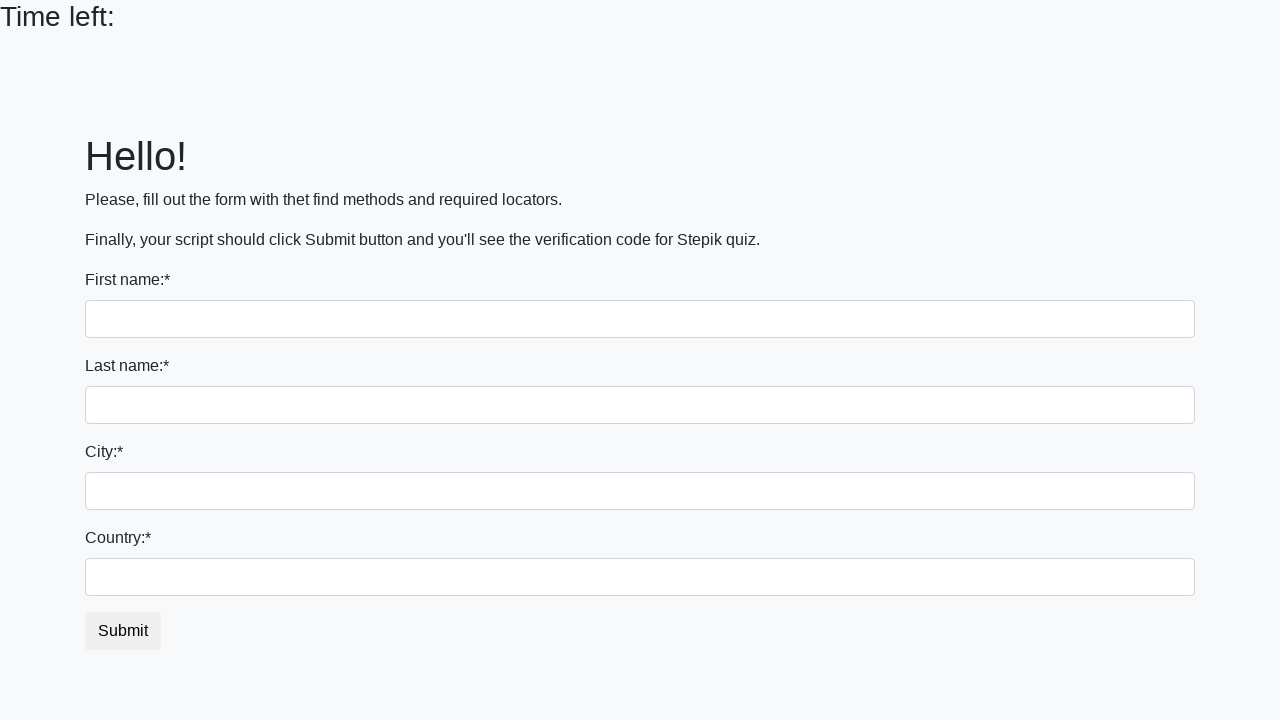

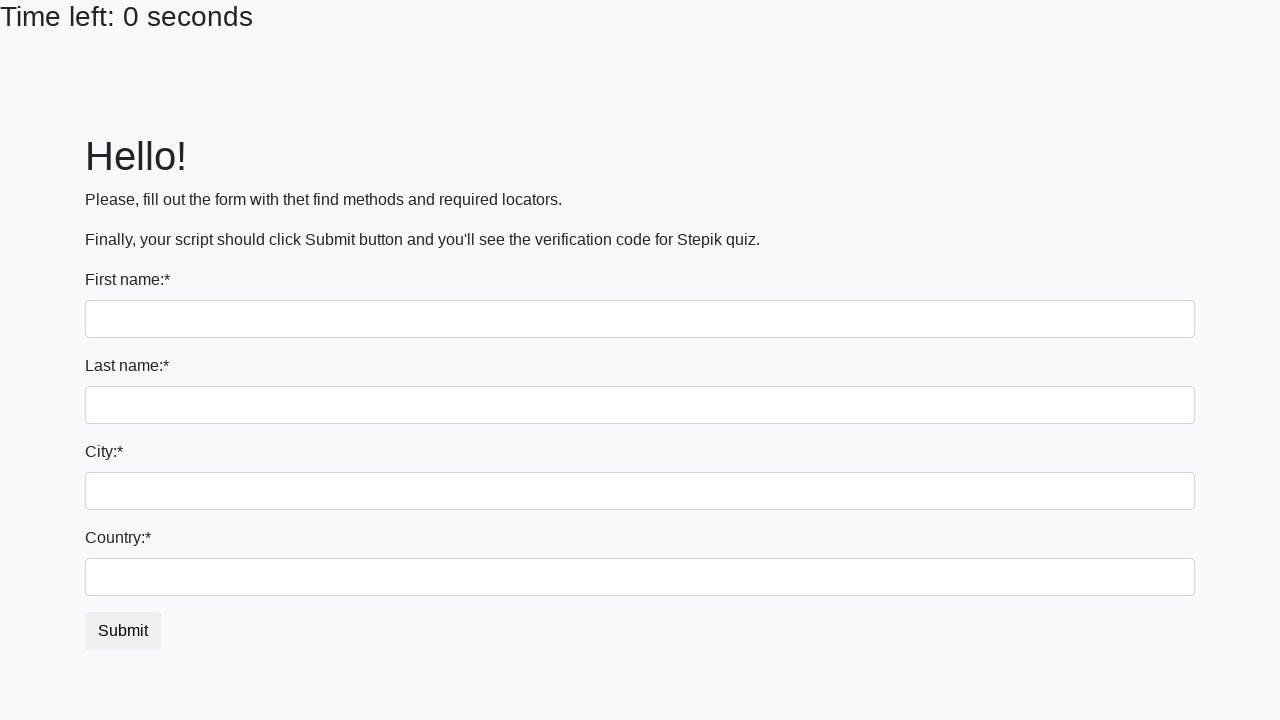